Tests JavaScript alert functionality by entering a name, clicking a confirmation button, validating the alert text, and accepting the alert

Starting URL: https://rahulshettyacademy.com/AutomationPractice/

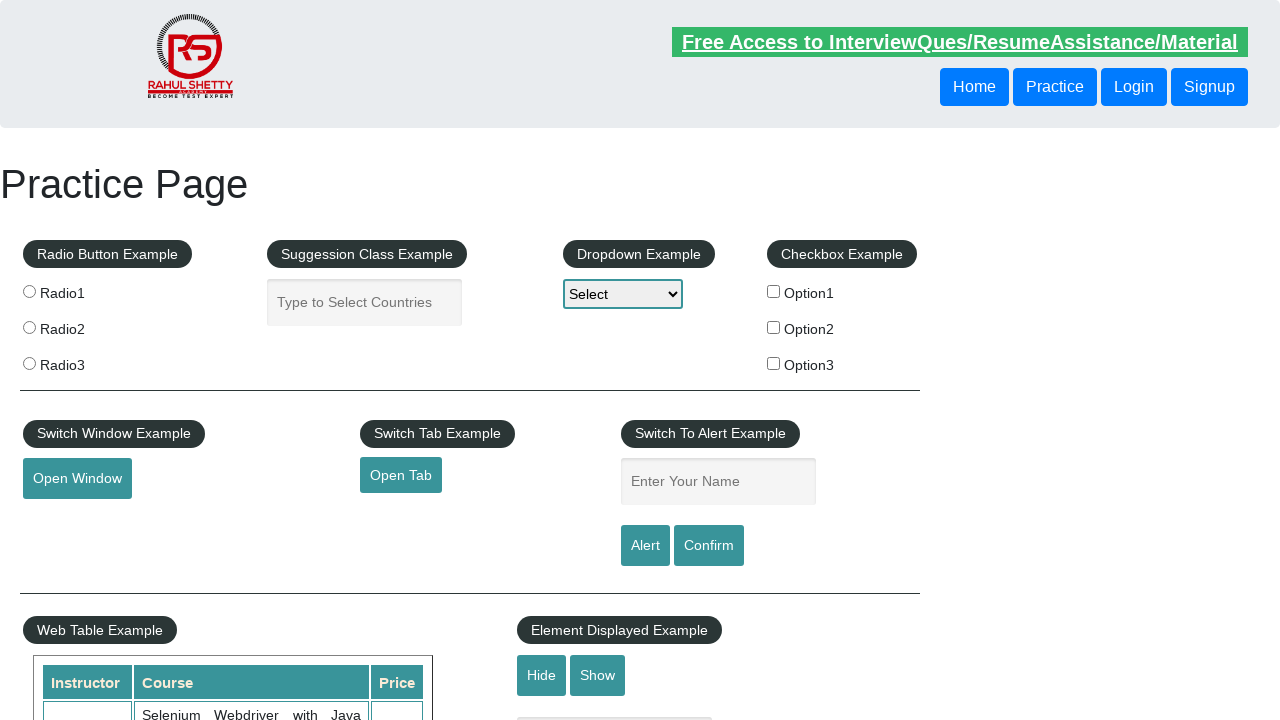

Filled name field with 'David Tzemach' on input[name='enter-name']
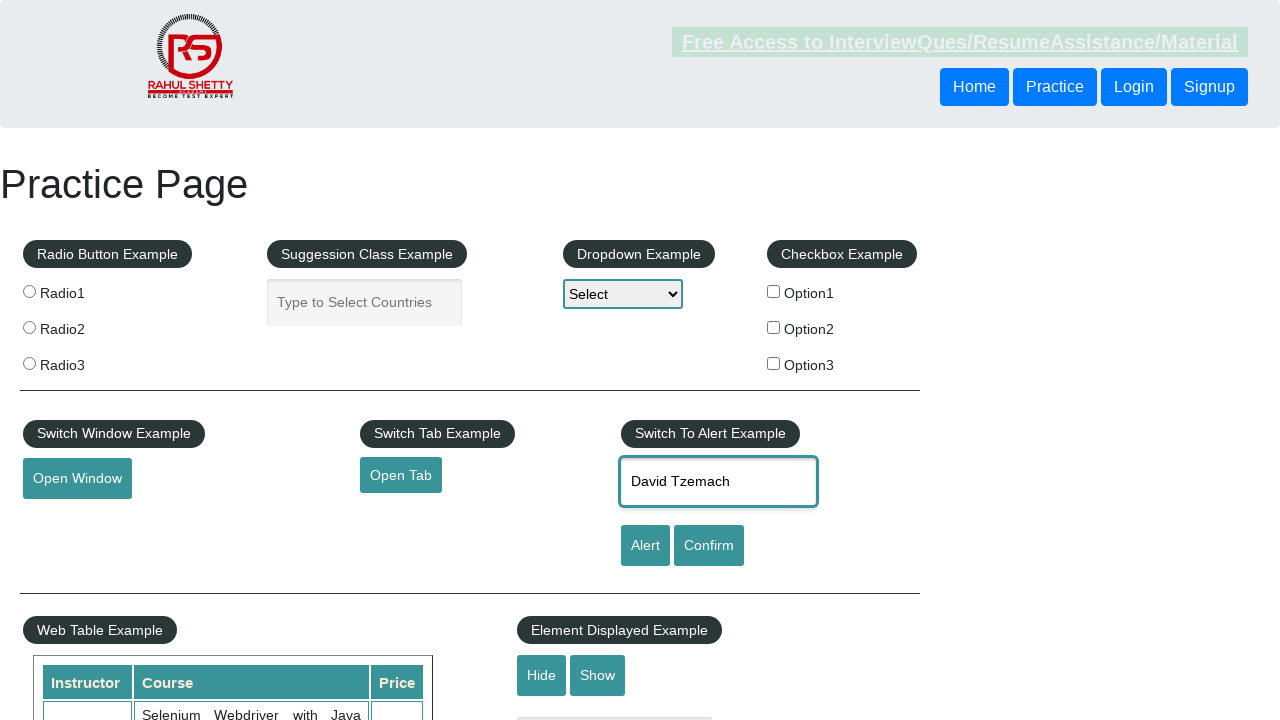

Clicked confirmation button to trigger alert at (709, 546) on #confirmbtn
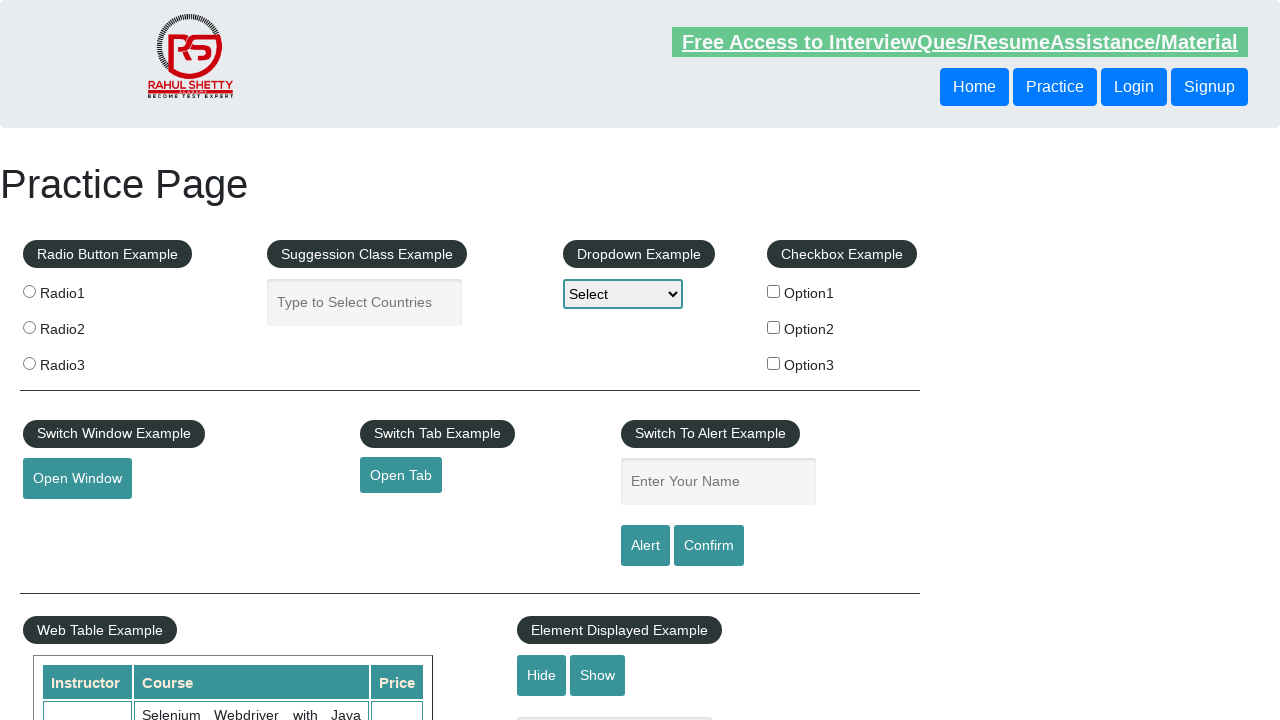

Set up dialog handler to accept alerts with expected message
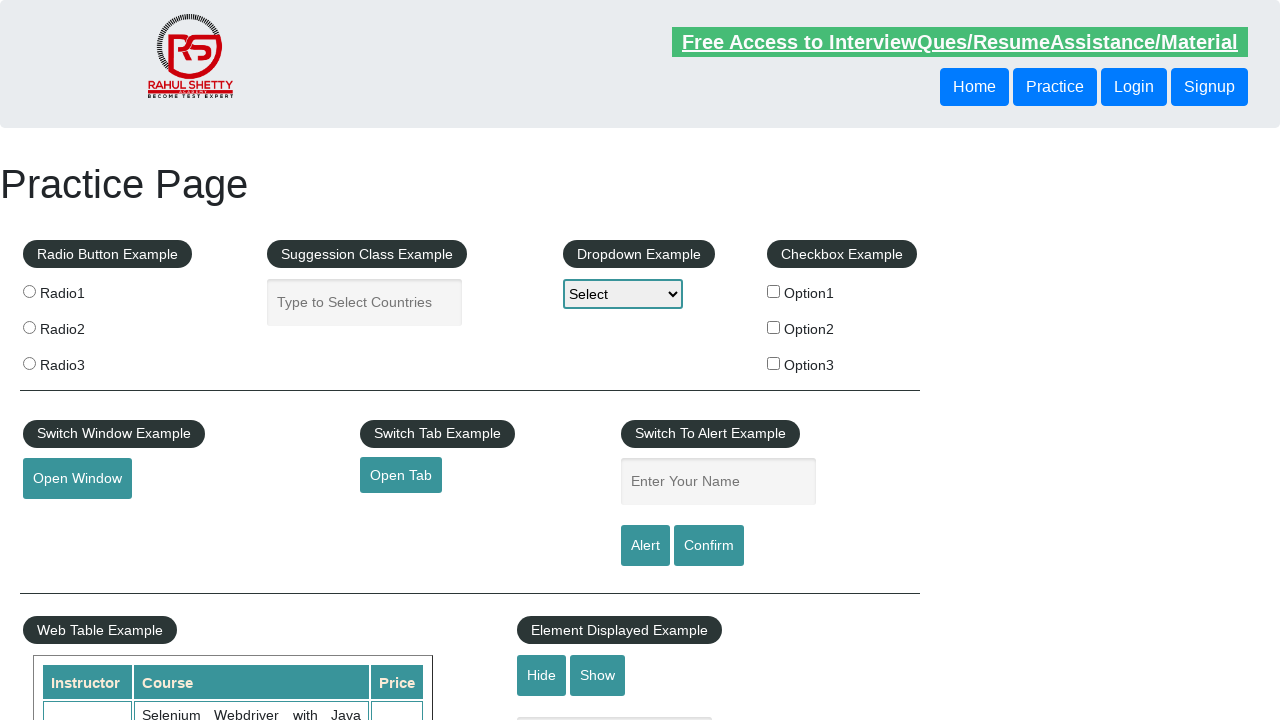

Registered dialog handler with message validation
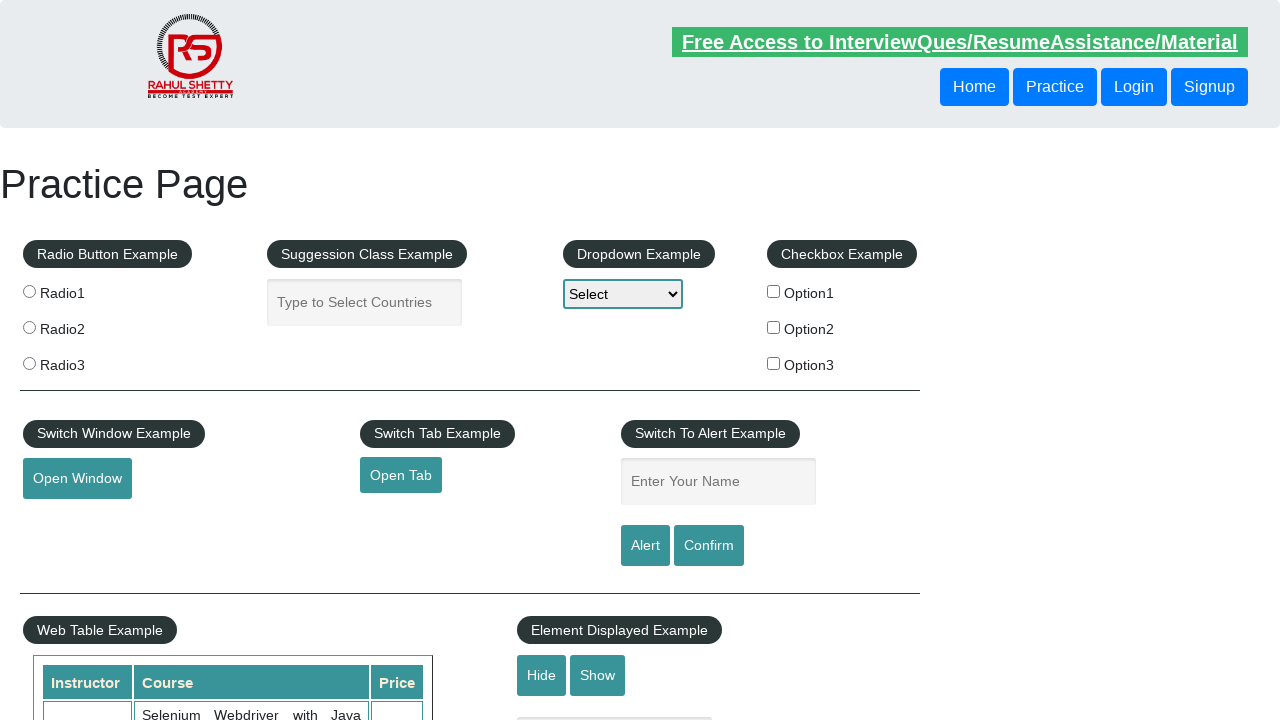

Re-filled name field with 'David Tzemach' before triggering dialog on input[name='enter-name']
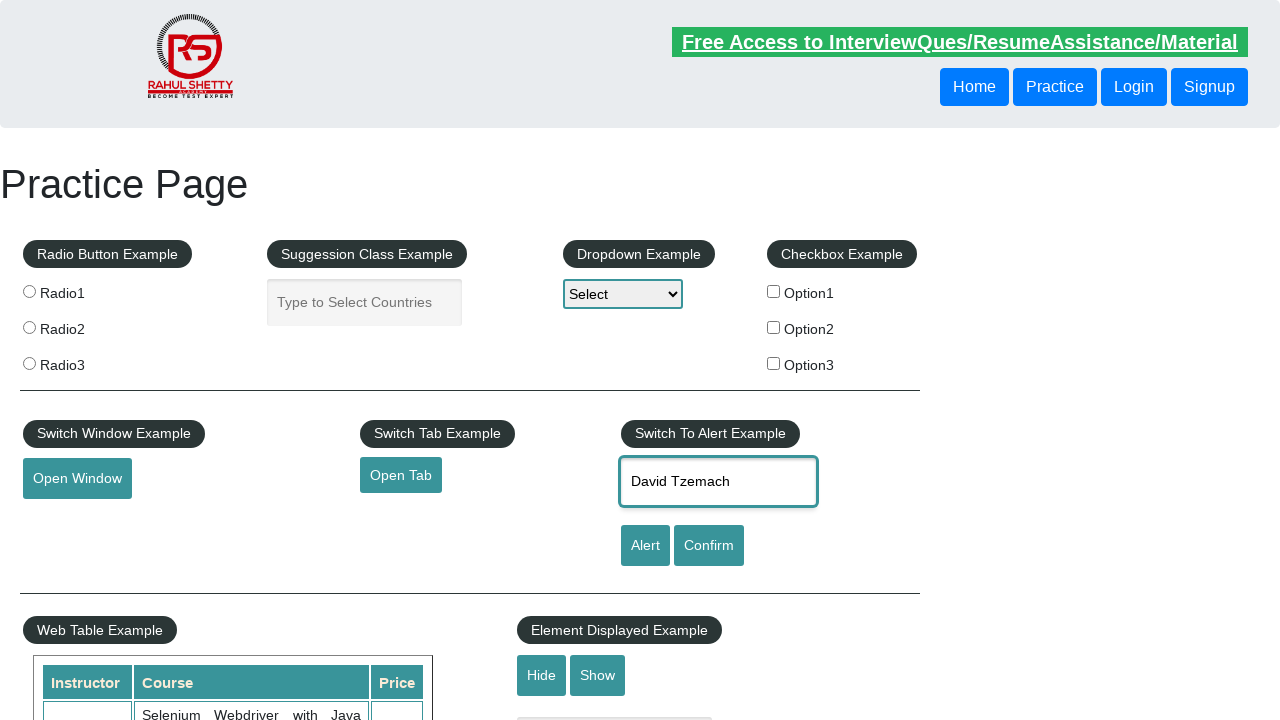

Clicked confirmation button to trigger alert dialog at (709, 546) on #confirmbtn
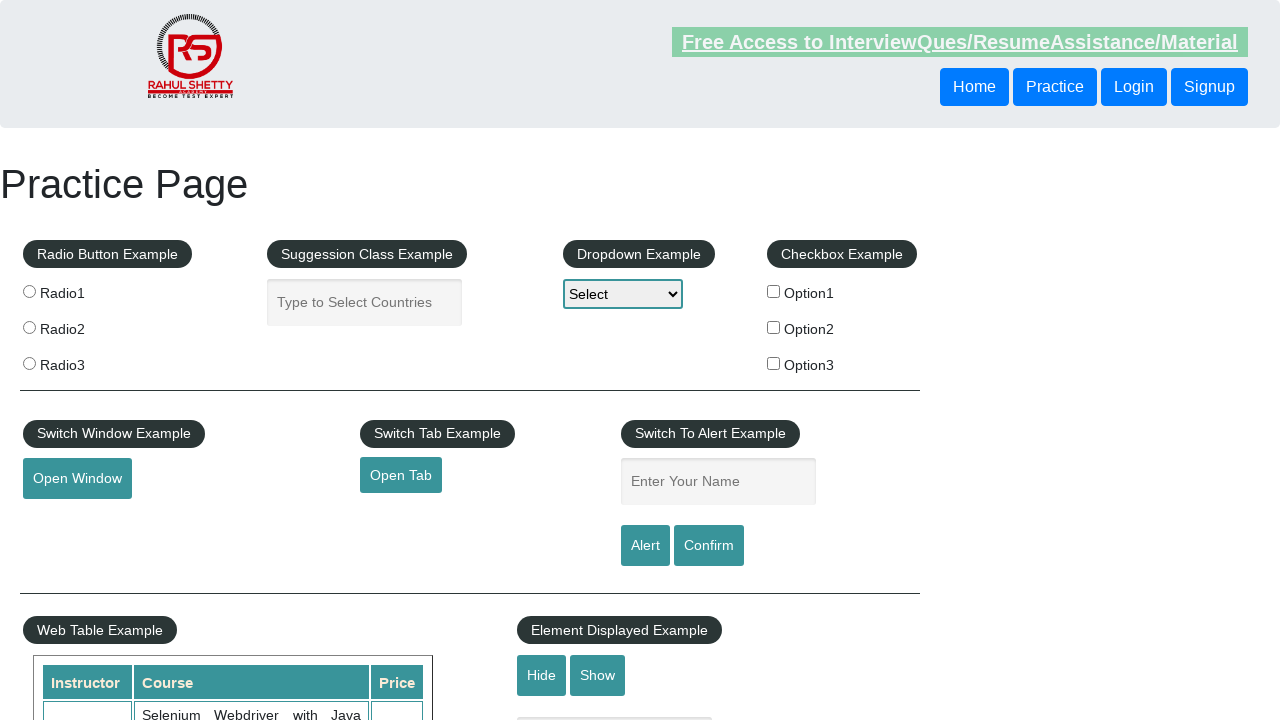

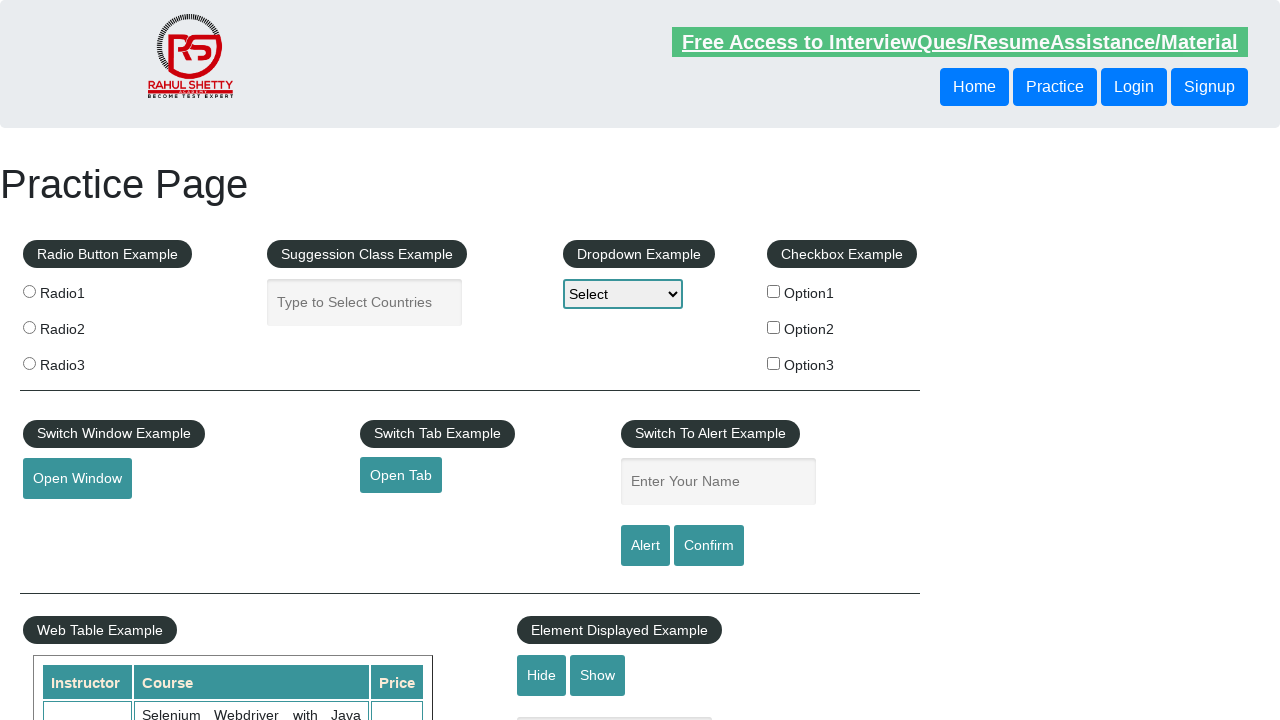